Tests checkbox functionality by locating two checkboxes and ensuring both are checked by clicking them if they are not already selected

Starting URL: https://the-internet.herokuapp.com/checkboxes

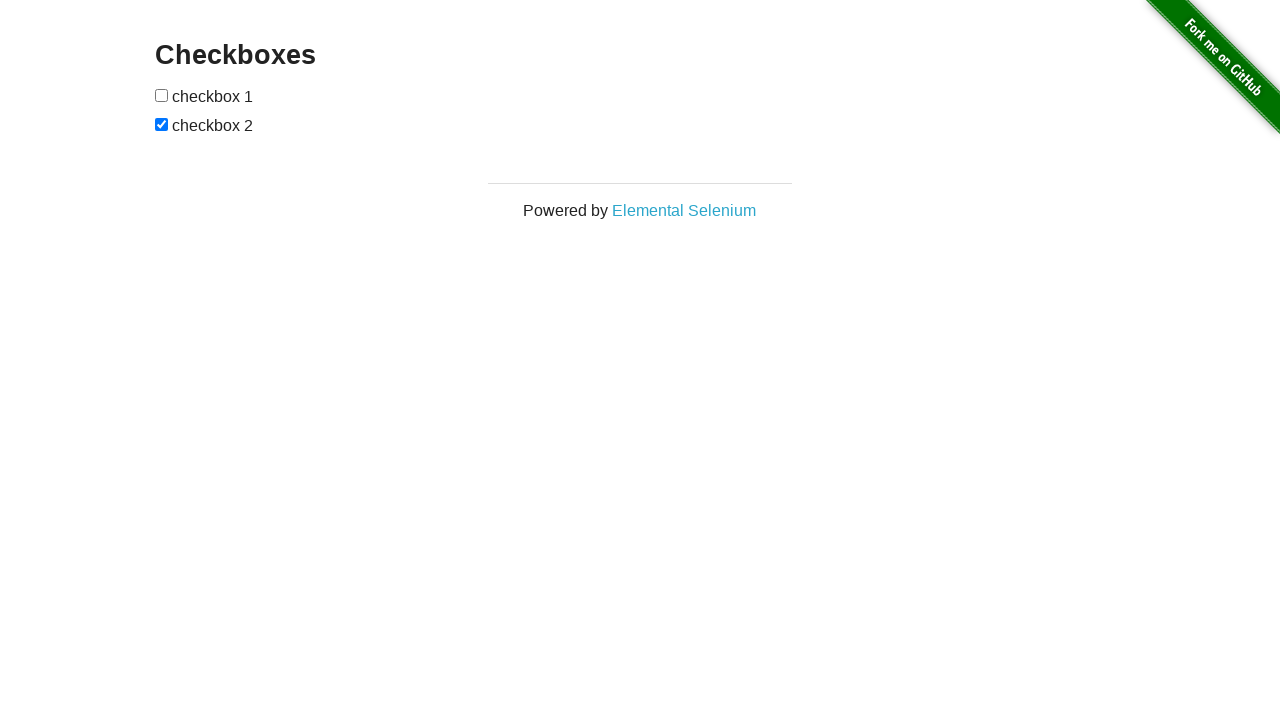

Navigated to checkbox test page
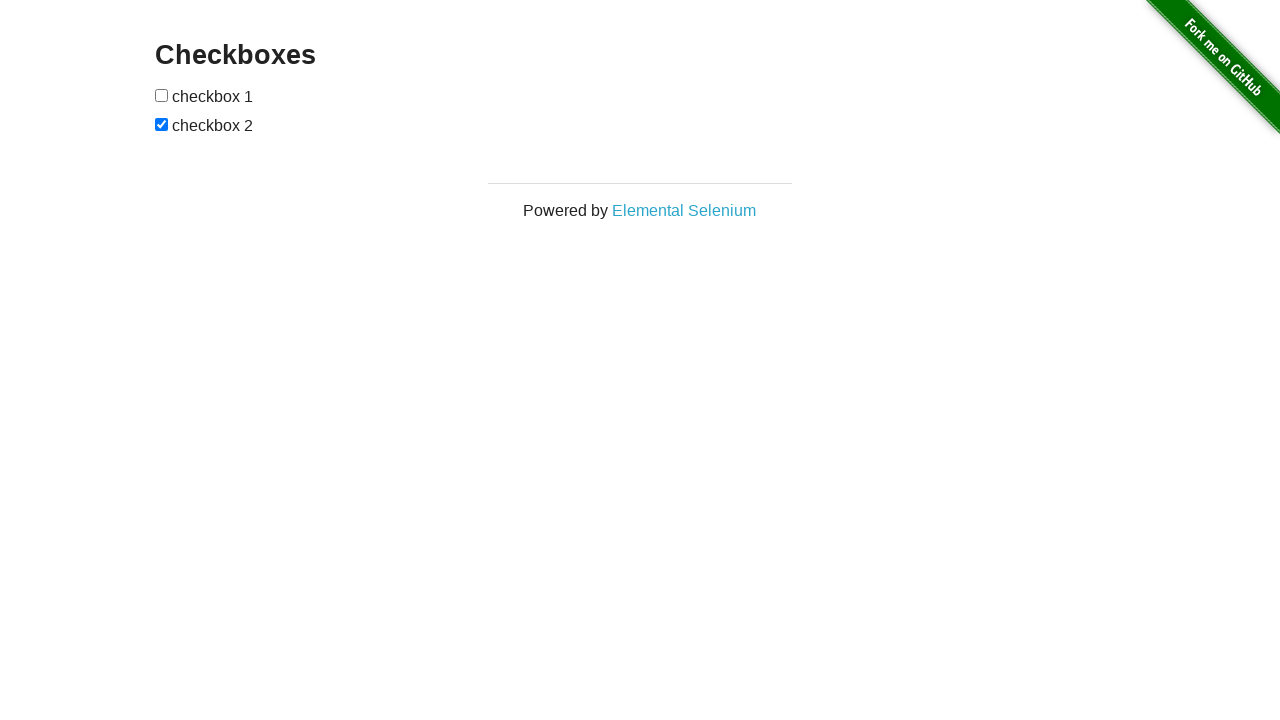

Located first checkbox element
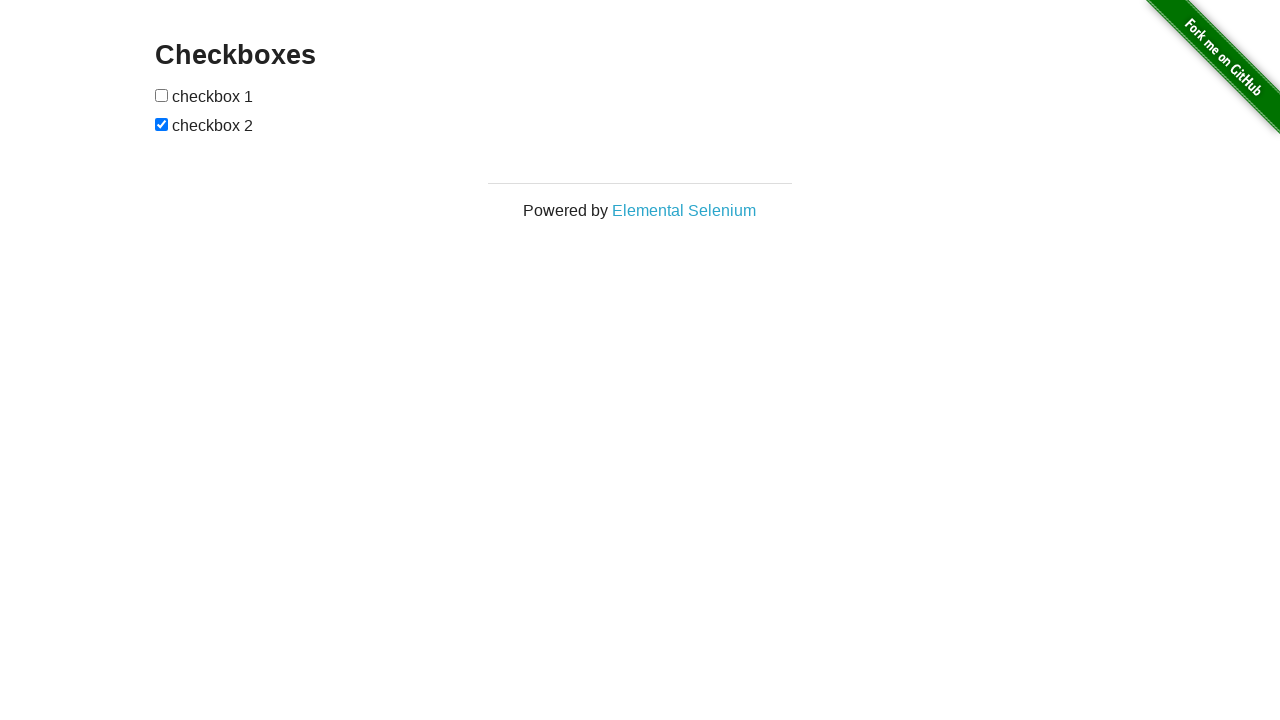

Located second checkbox element
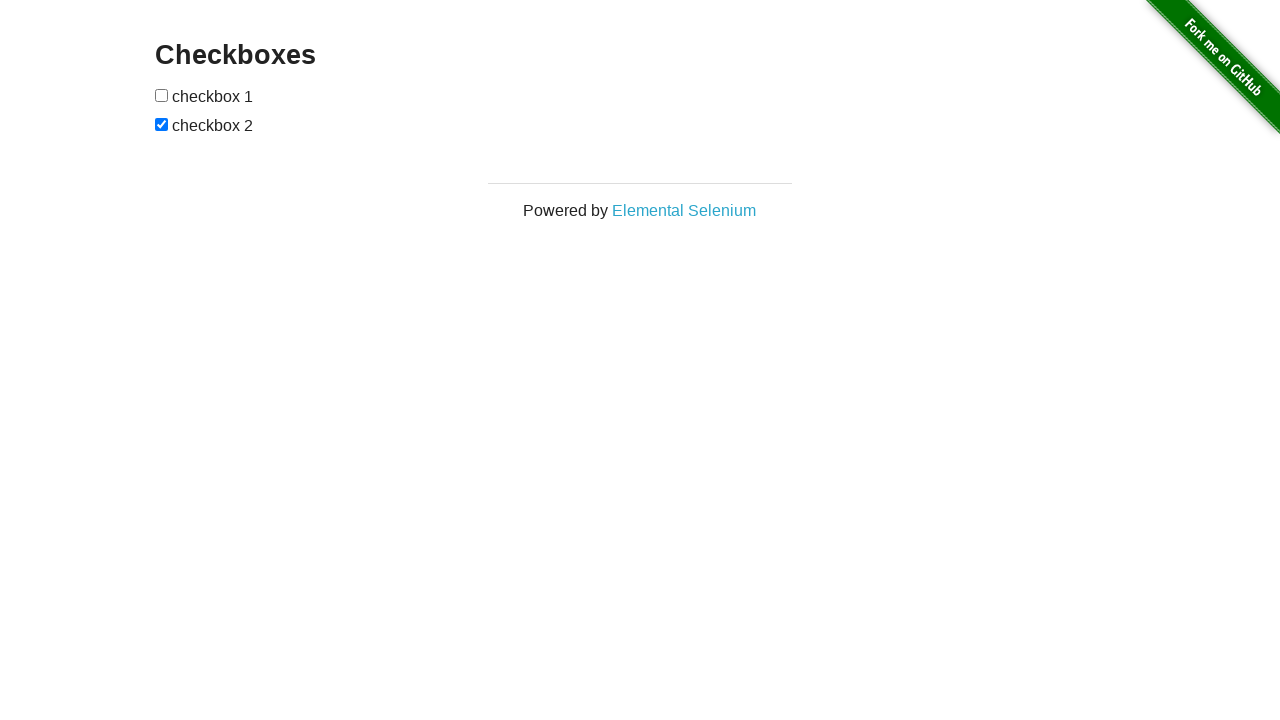

Checked first checkbox status - not checked
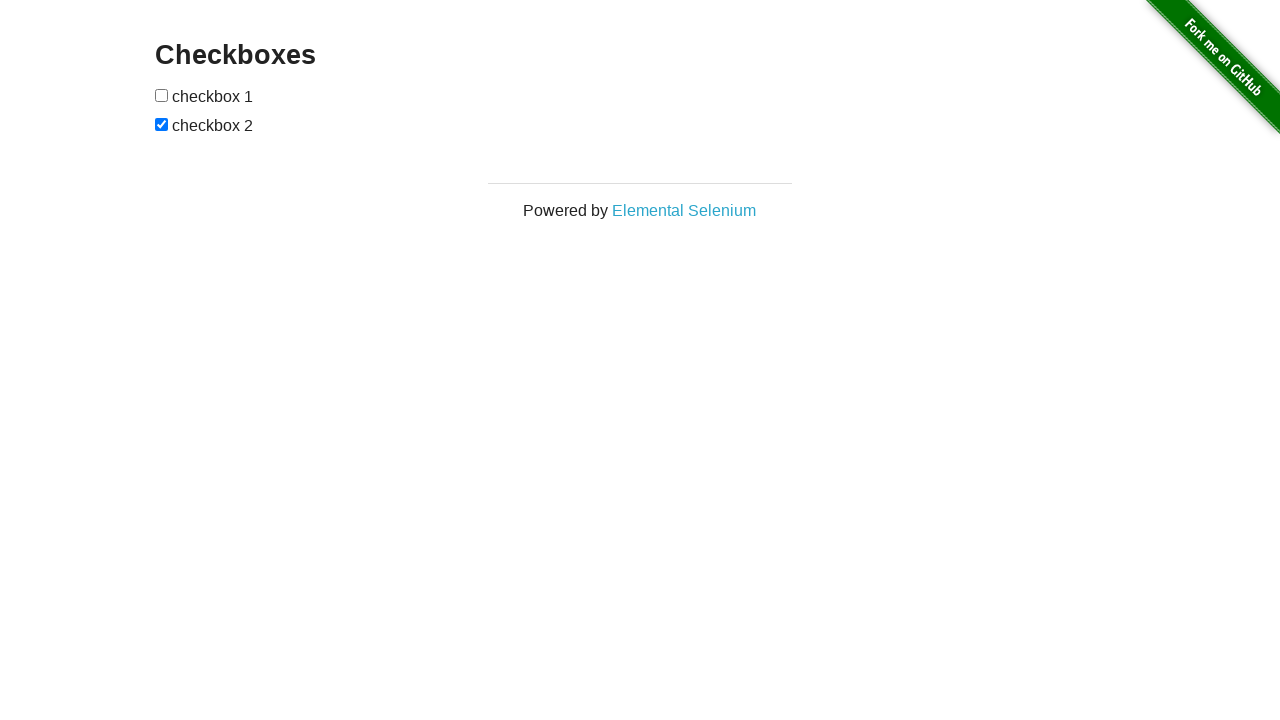

Clicked first checkbox to check it at (162, 95) on (//input[@type='checkbox'])[1]
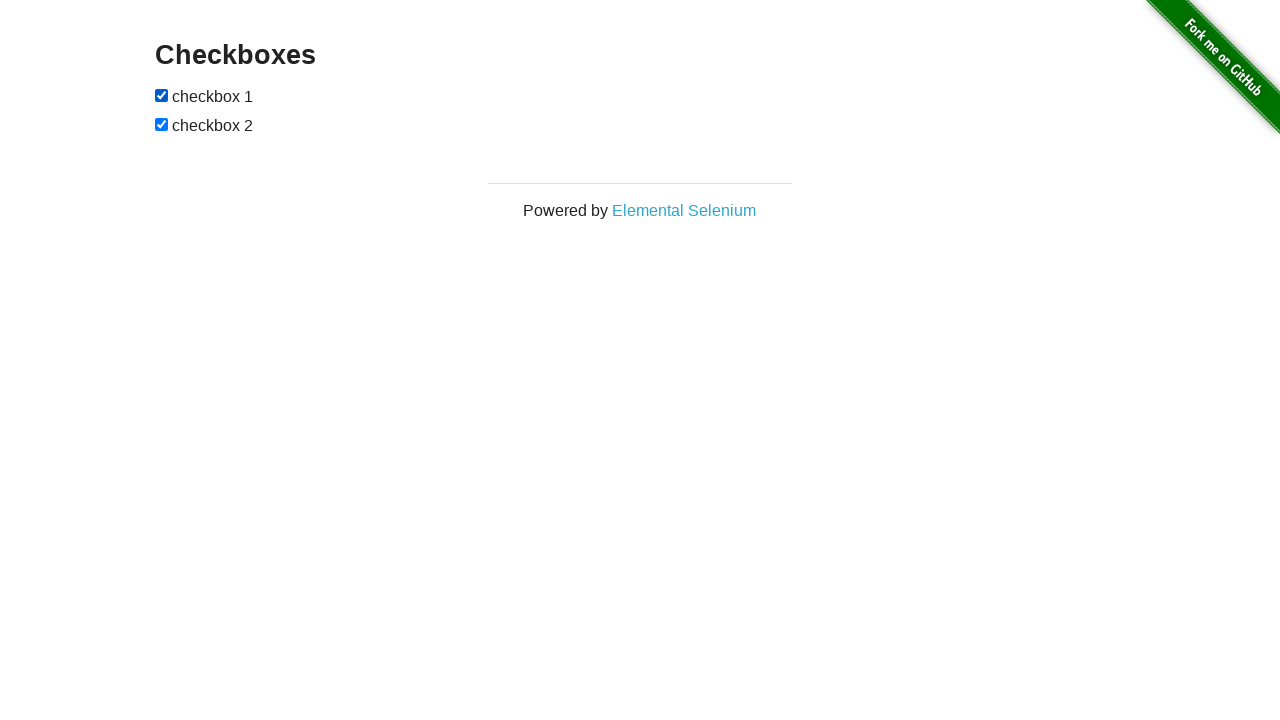

Checked second checkbox status - already checked
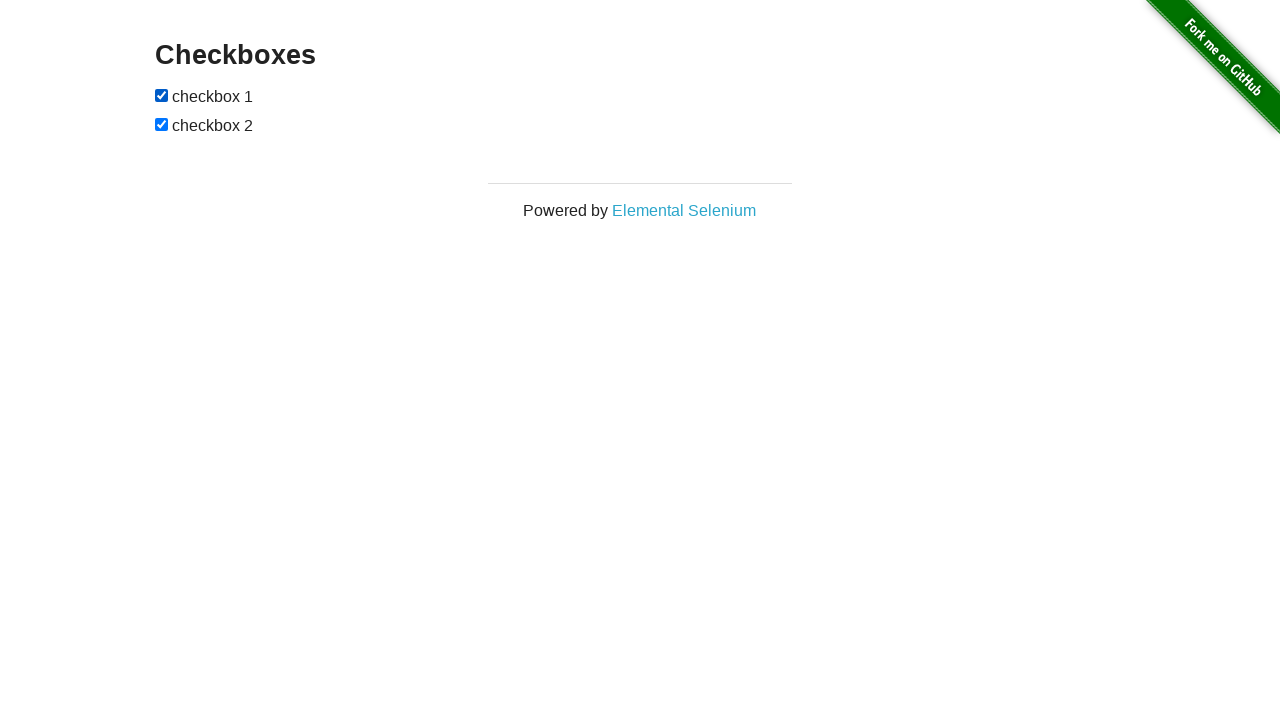

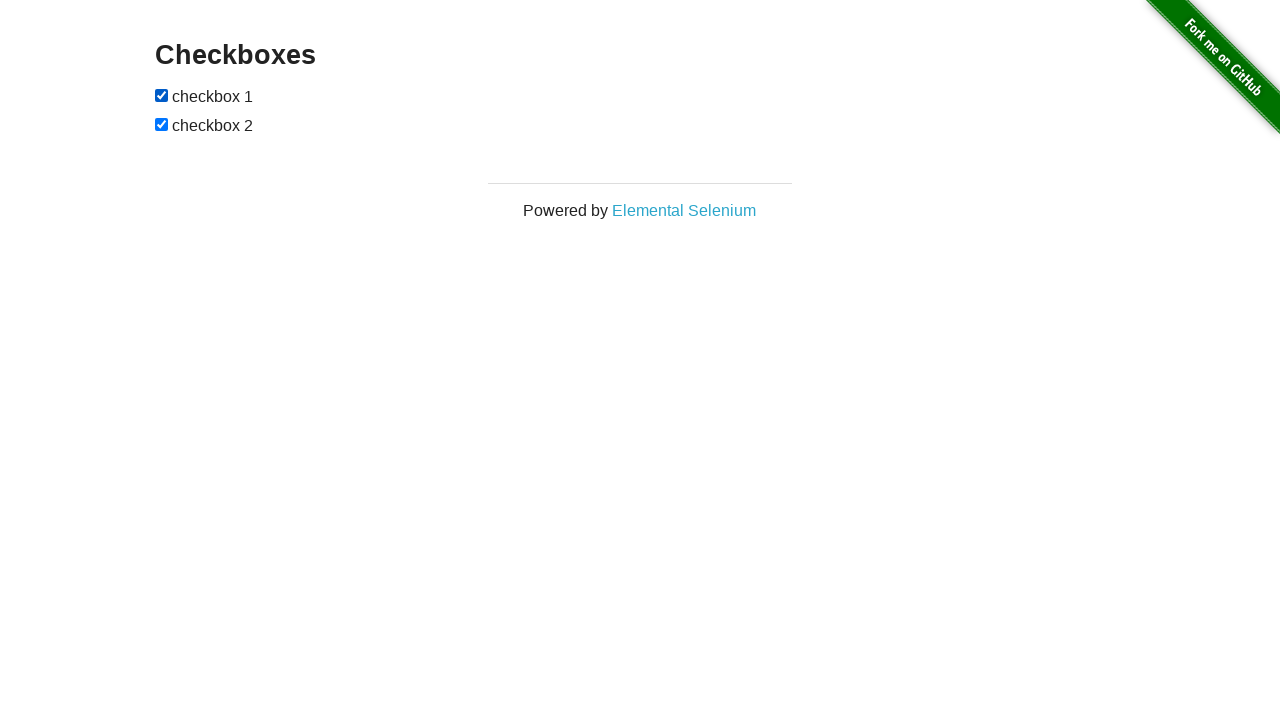